Tests dropdown selection using various methods including index, value, and visible text on a simple dropdown

Starting URL: https://the-internet.herokuapp.com/dropdown

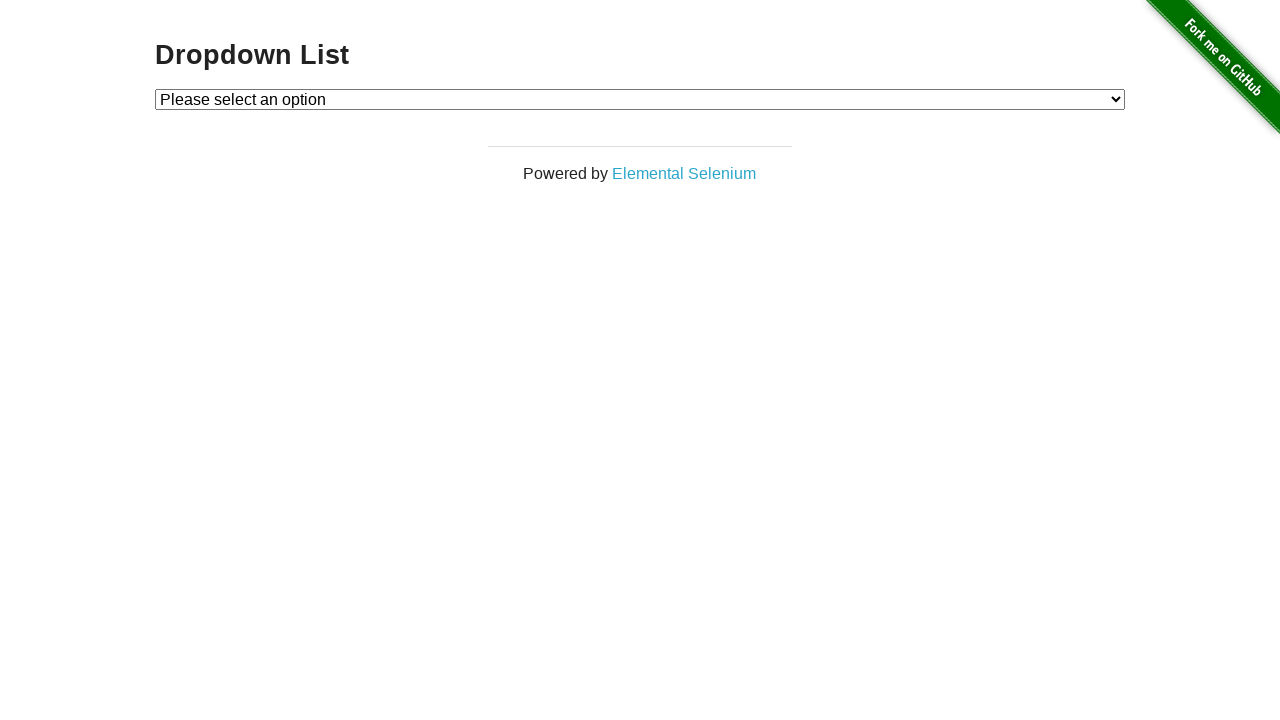

Selected Option 1 using index 1 on select#dropdown
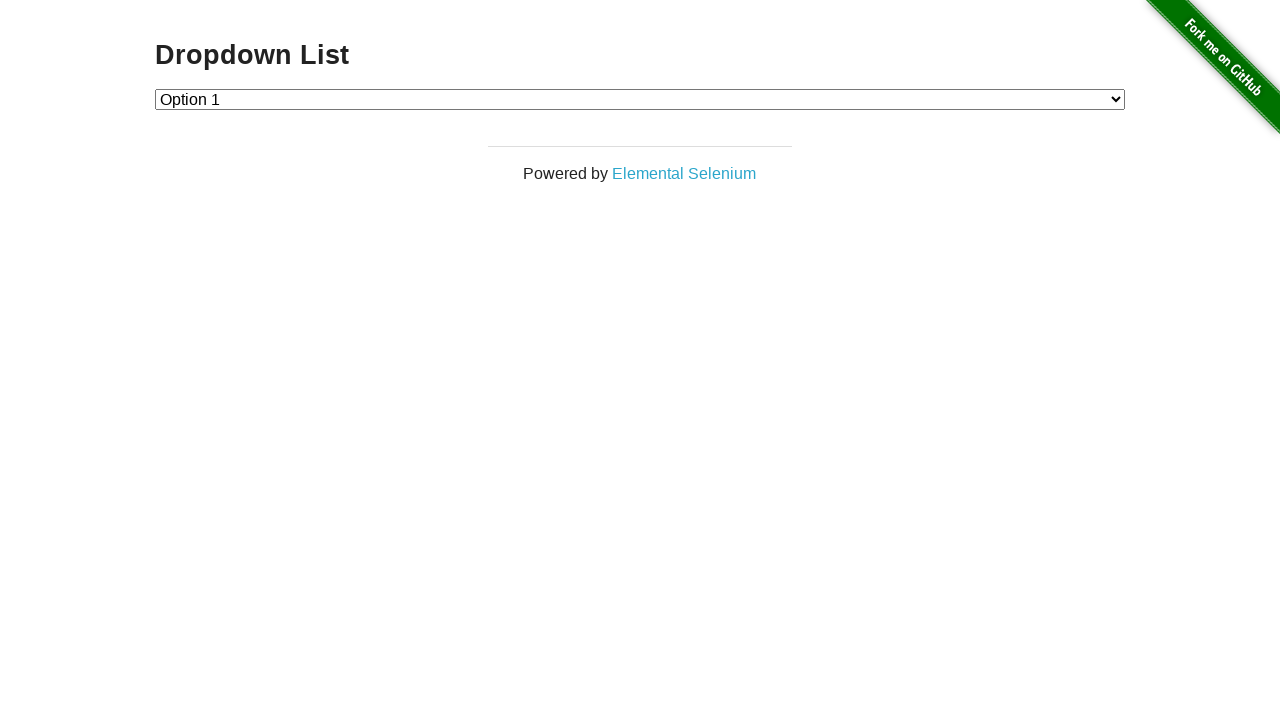

Selected Option 2 using value '2' on select#dropdown
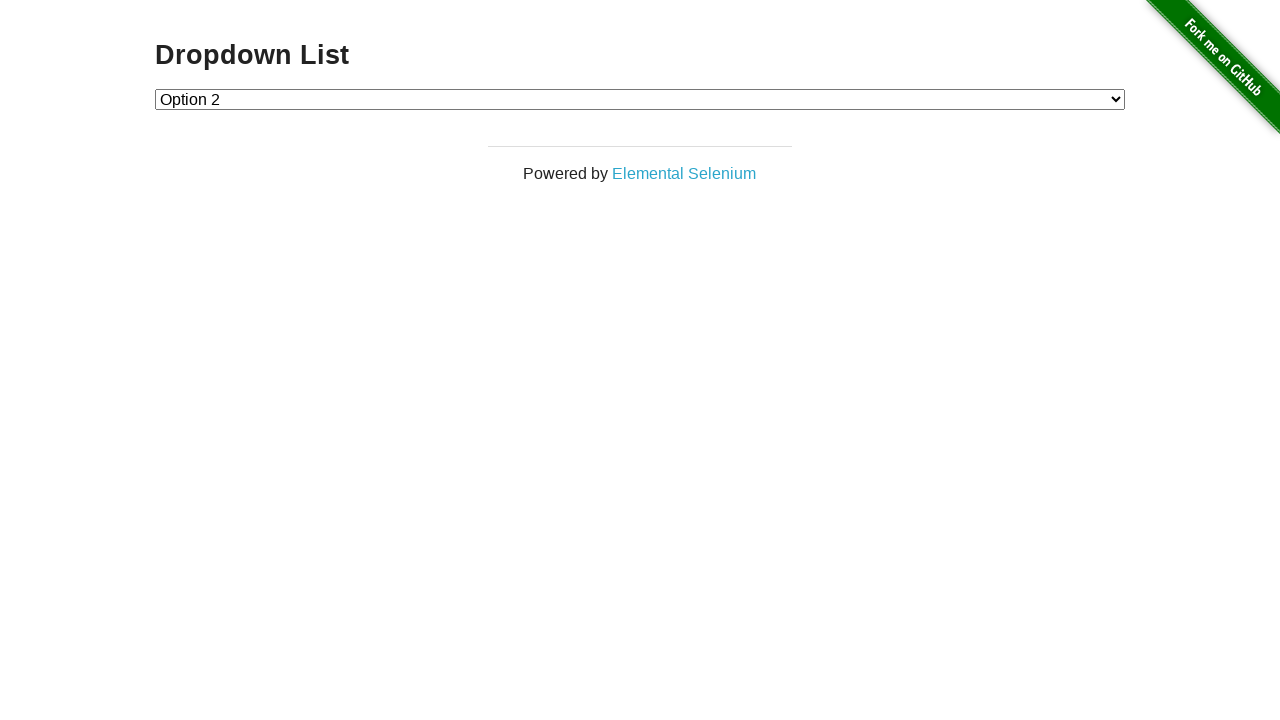

Selected Option 2 using visible text label on select#dropdown
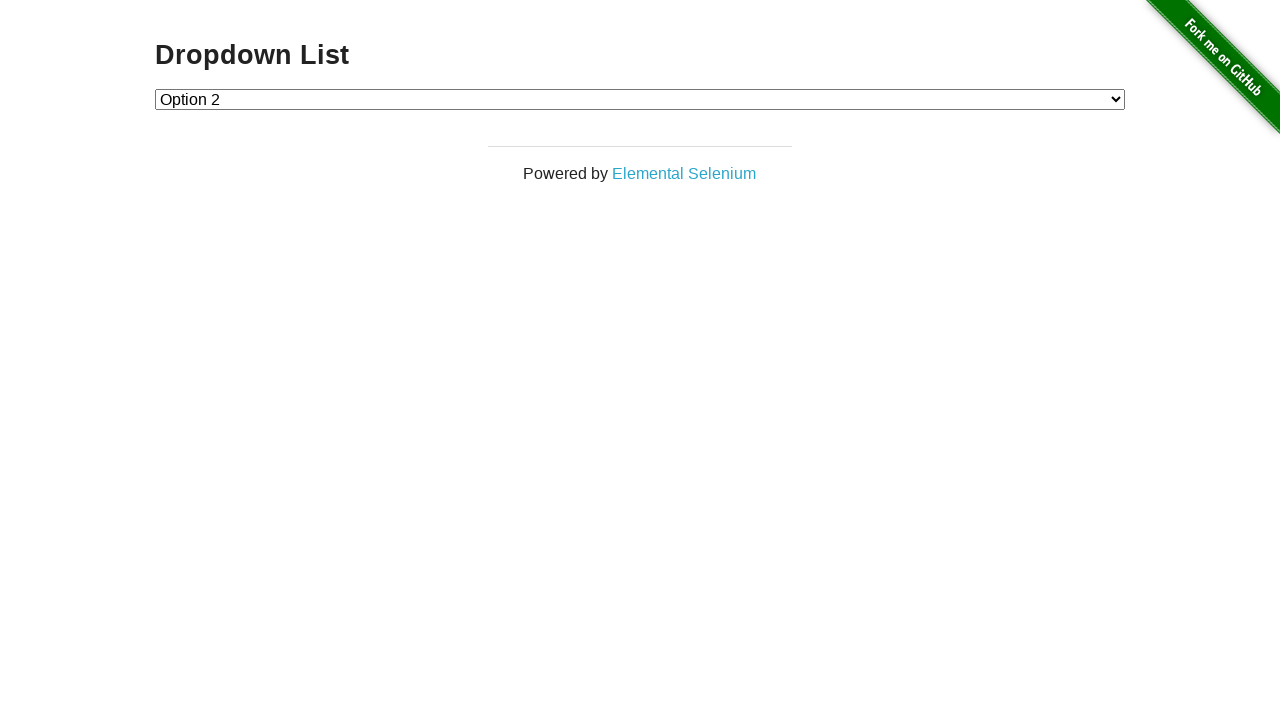

Retrieved all dropdown options
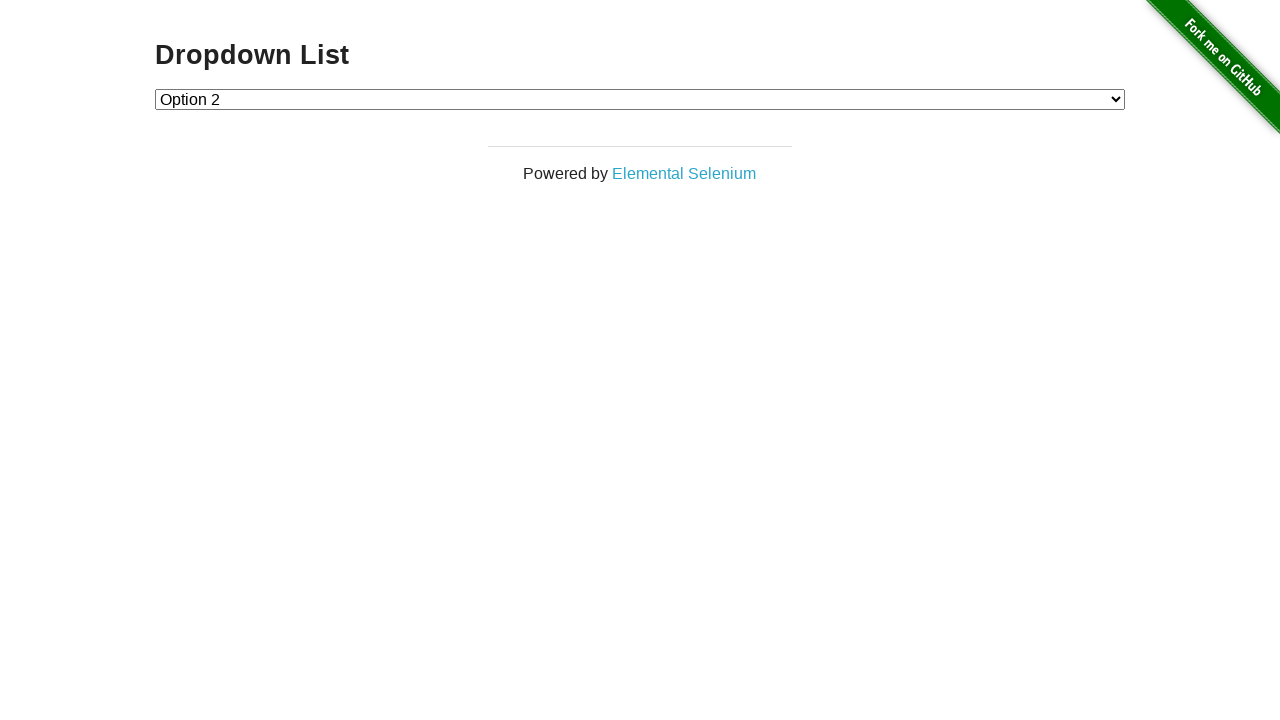

Verified 'Option 2' exists in dropdown
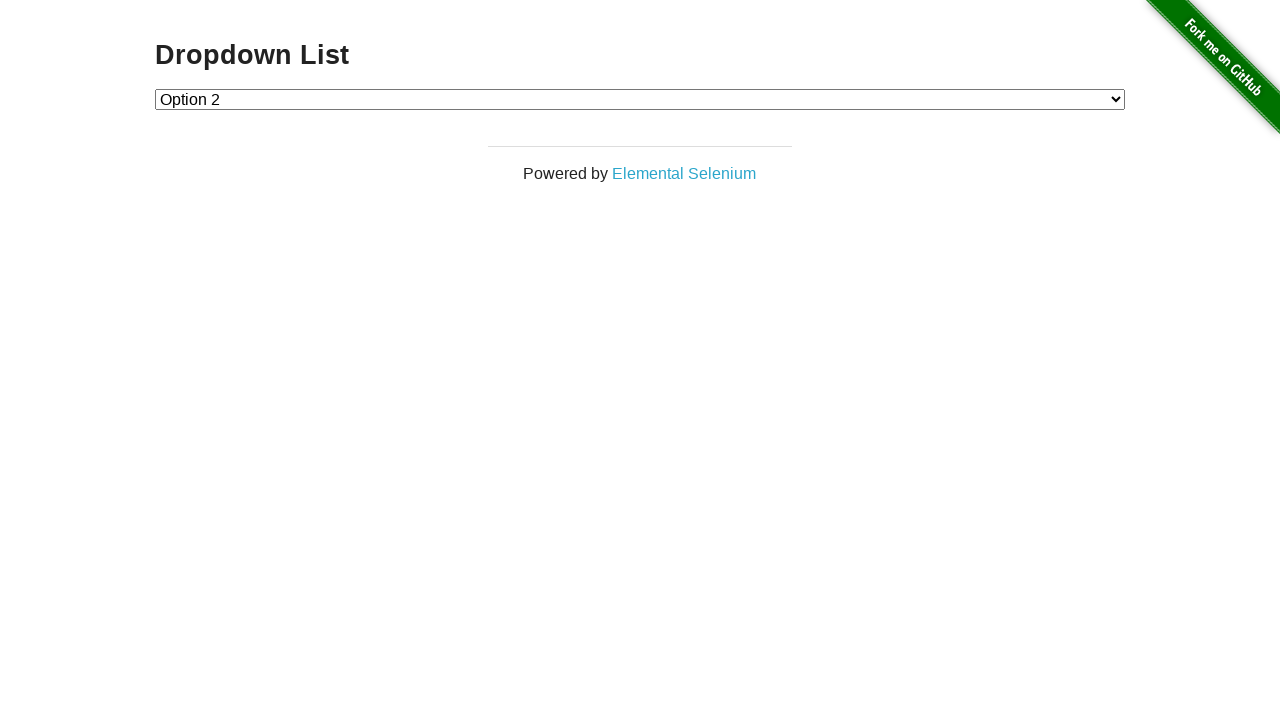

Retrieved currently selected option
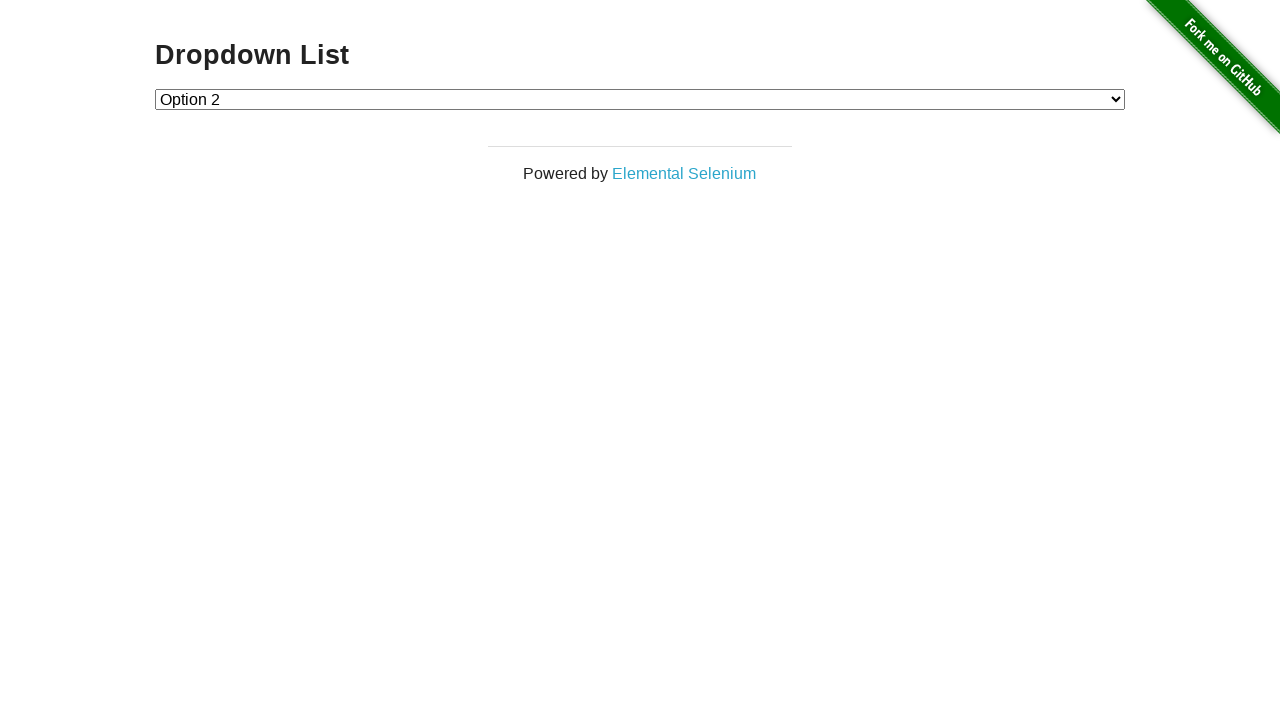

Counted total dropdown options
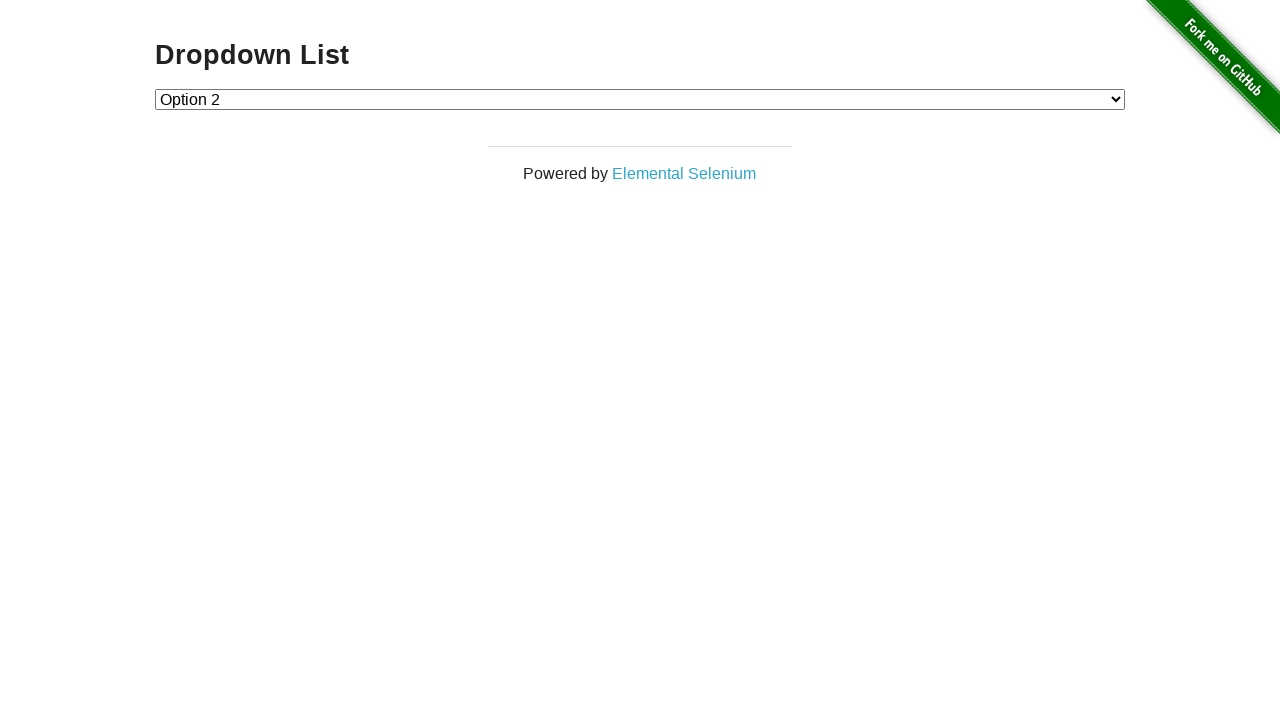

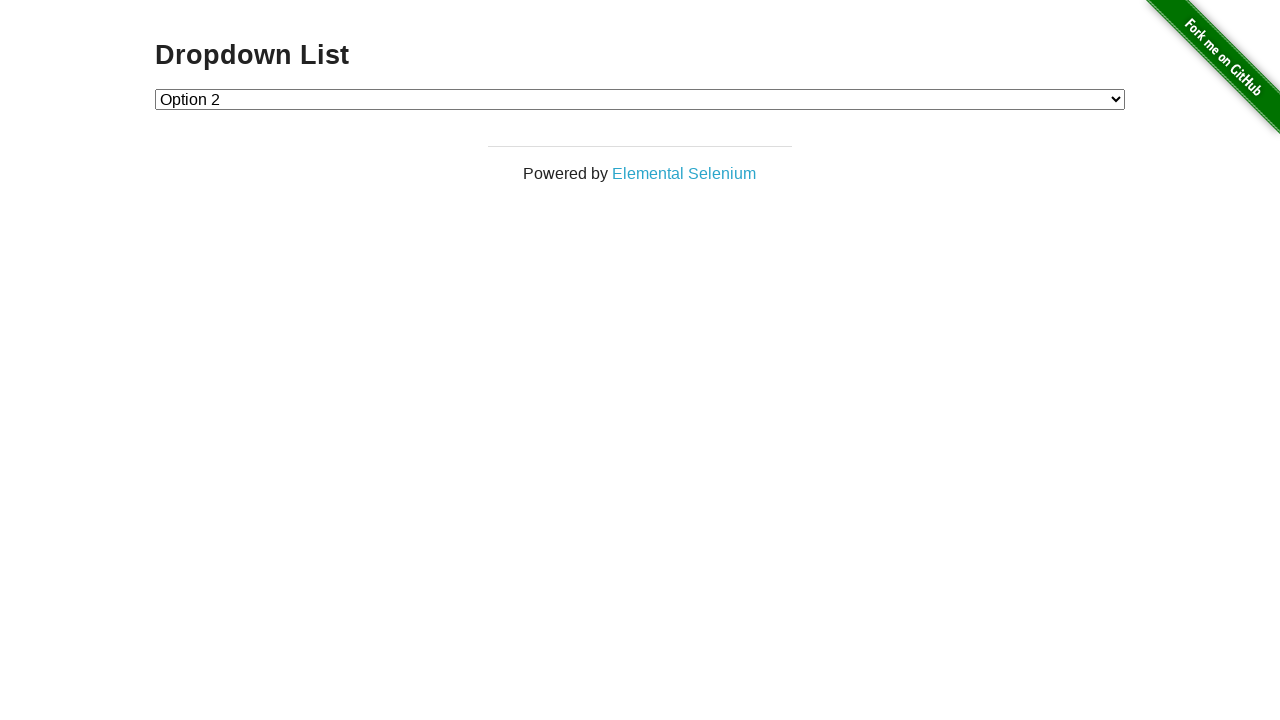